Tests dropdown selection functionality by selecting a currency option (AED) from a dropdown menu on a practice website

Starting URL: https://rahulshettyacademy.com/dropdownsPractise/

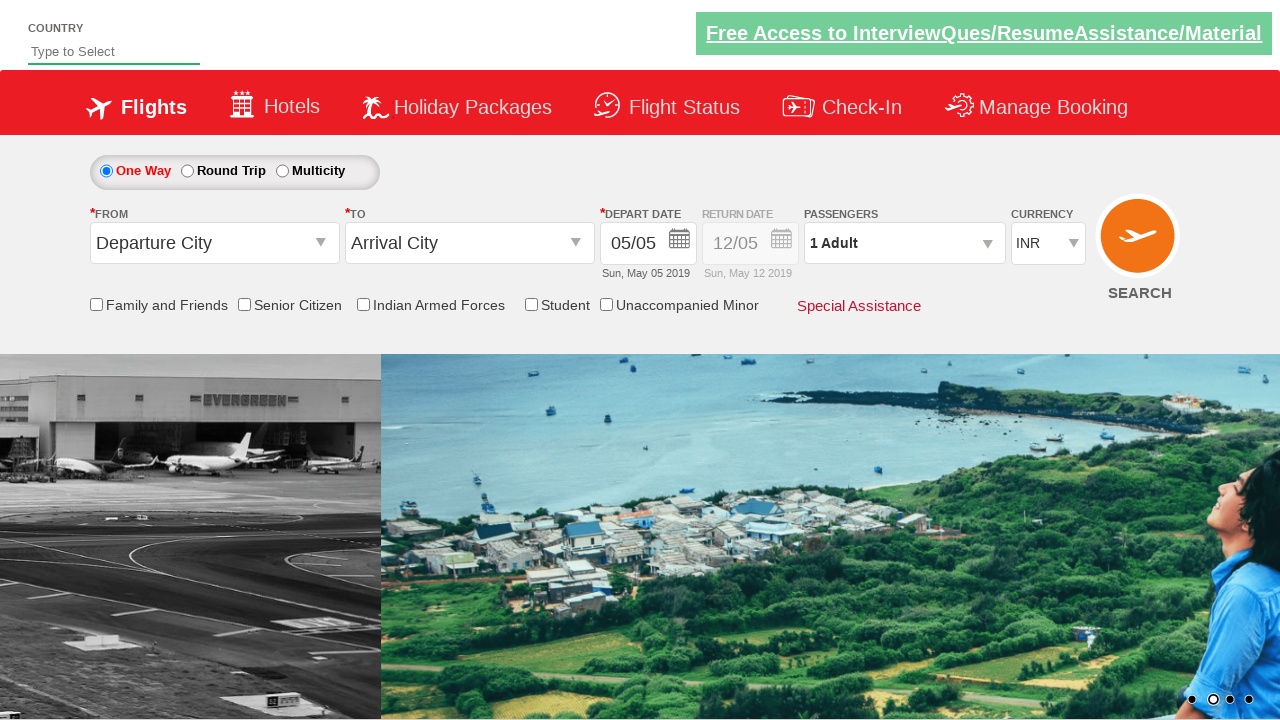

Navigated to dropdown practice website
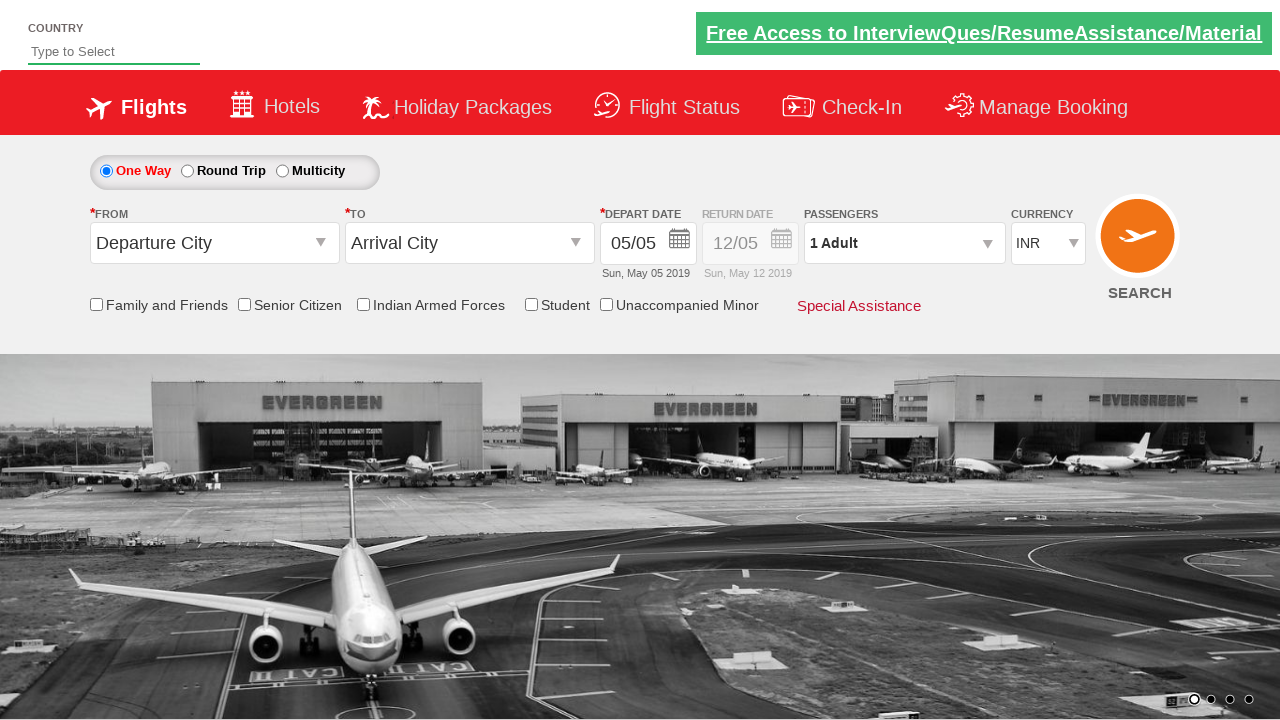

Selected AED currency option from dropdown menu on #ctl00_mainContent_DropDownListCurrency
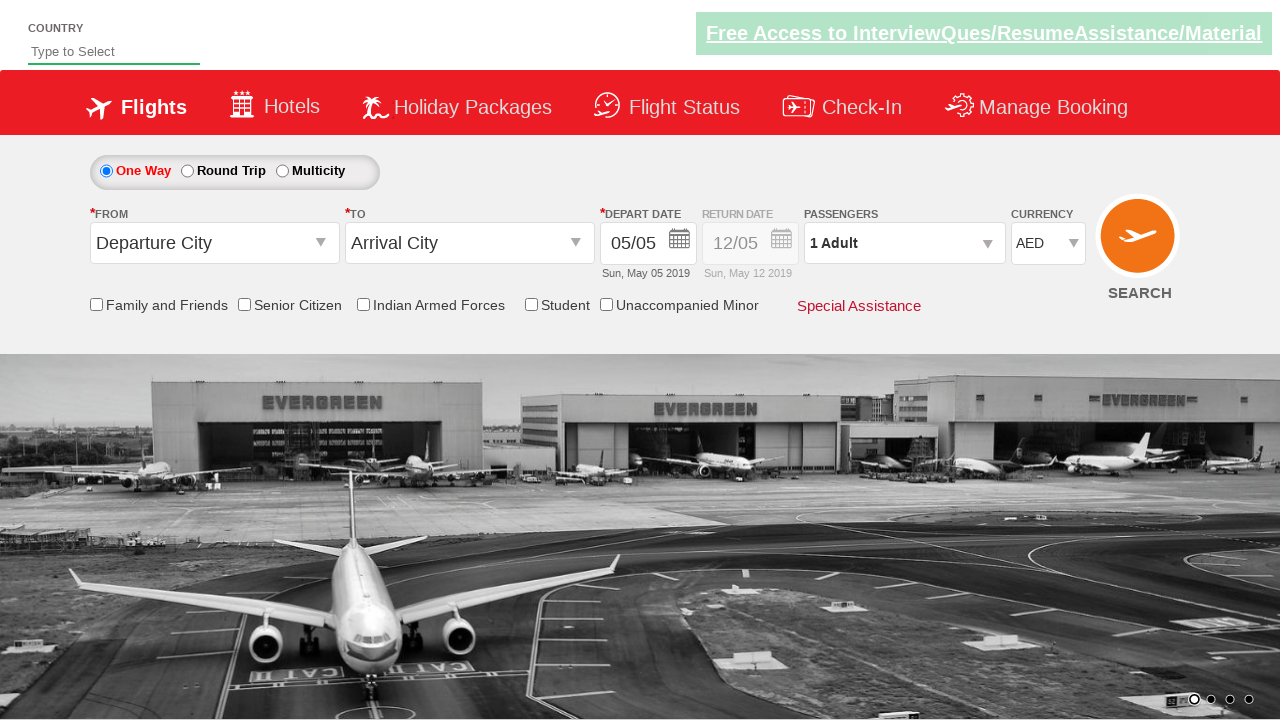

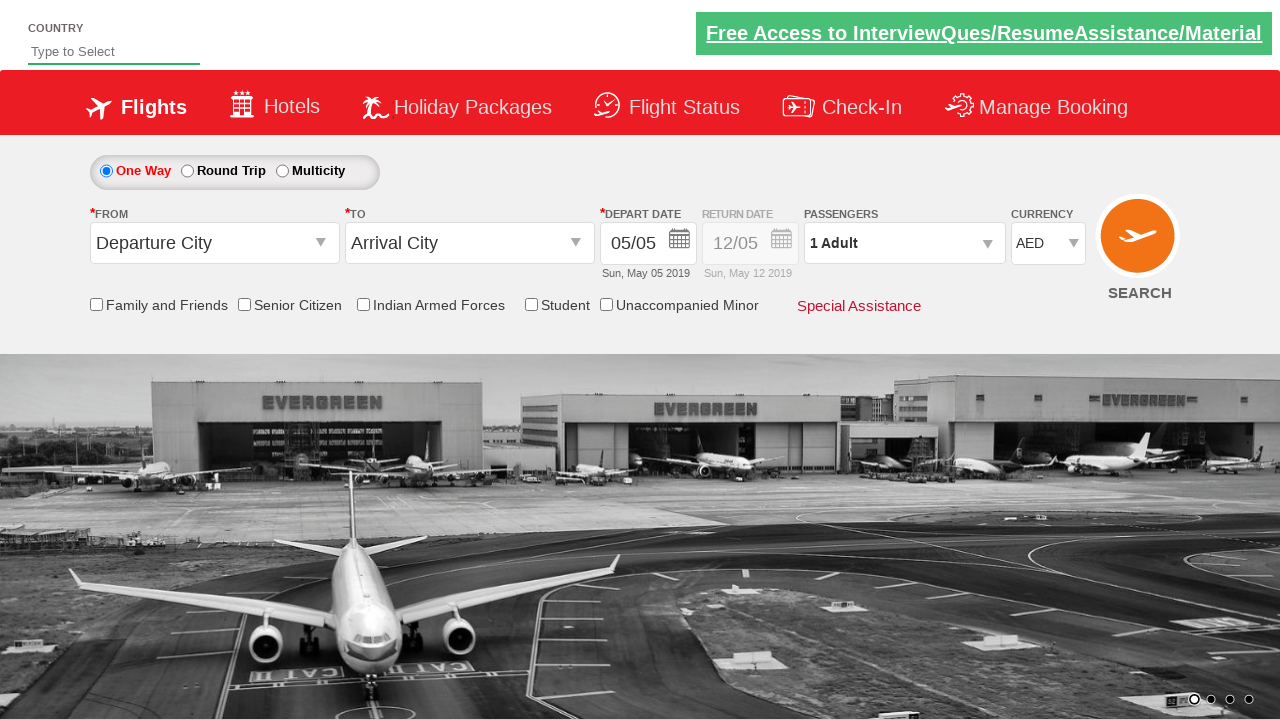